Tests iframe interaction on W3Schools by switching to an iframe and clicking a button to display date and time

Starting URL: https://www.w3schools.com/js/tryit.asp?filename=tryjs_myfirst

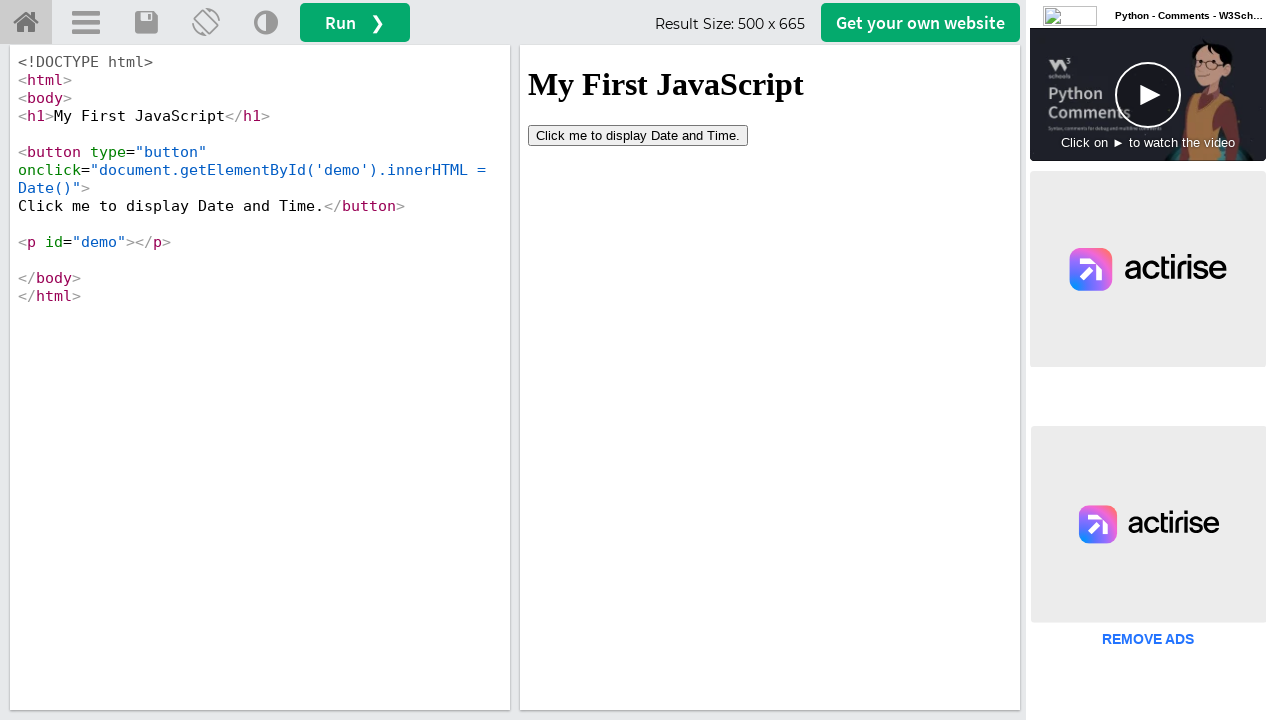

Waited for iframe#iframeResult to be available
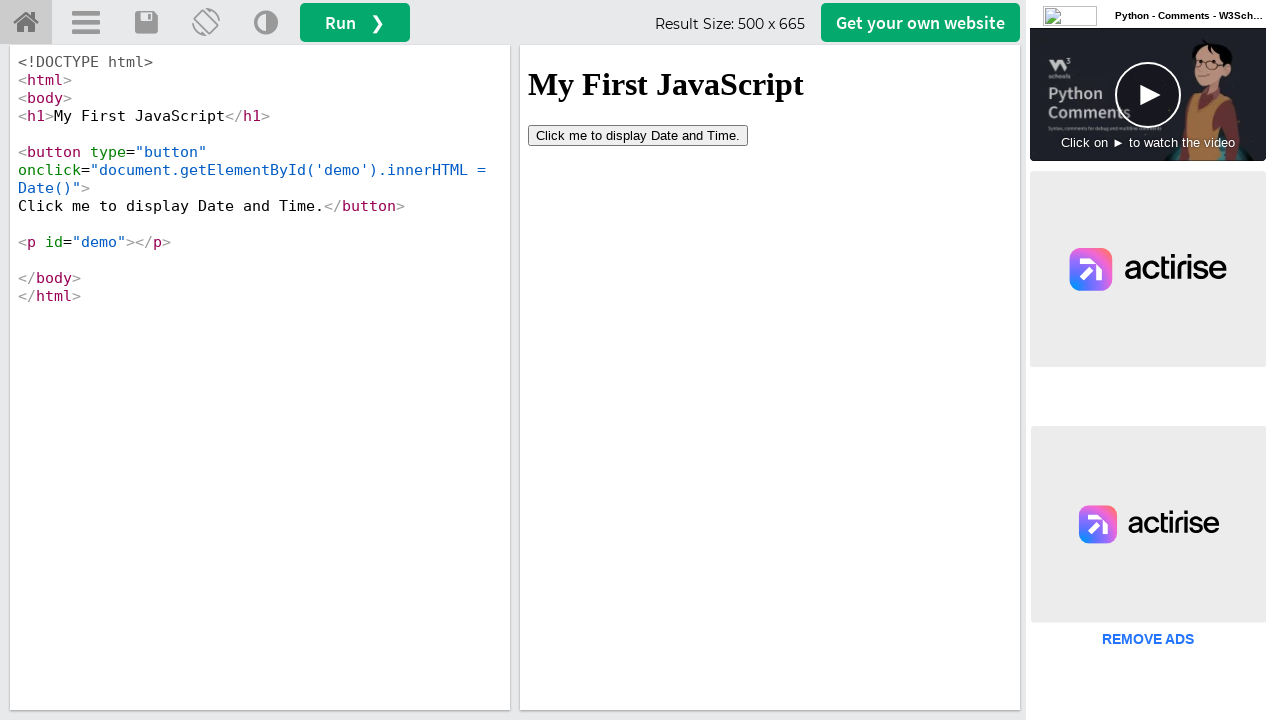

Located iframe#iframeResult context
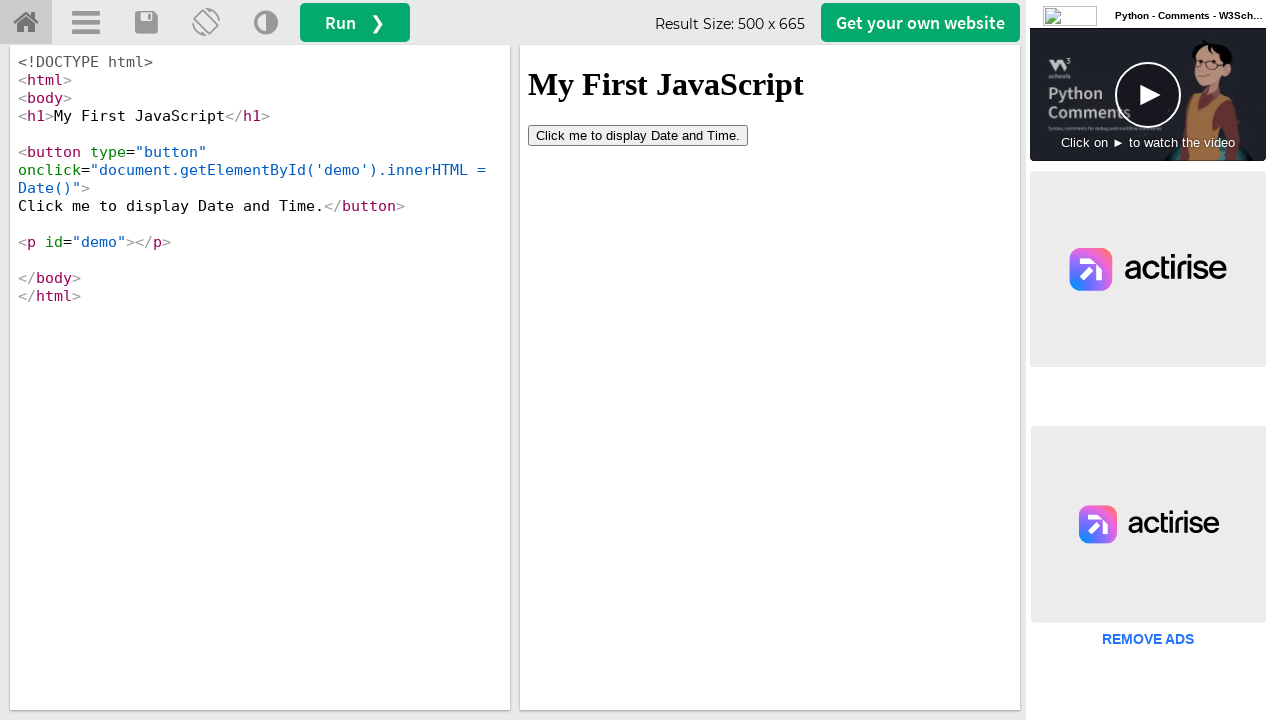

Clicked button inside iframe to display date and time at (638, 135) on iframe#iframeResult >> internal:control=enter-frame >> button[type='button']
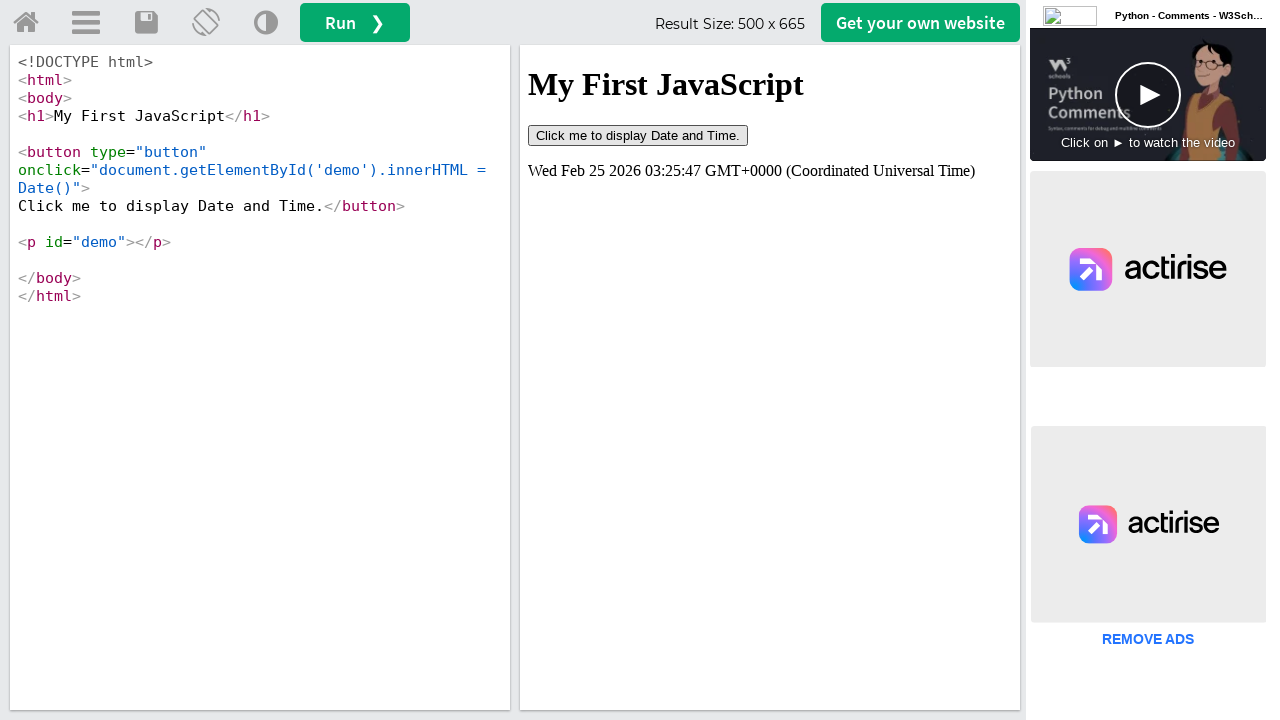

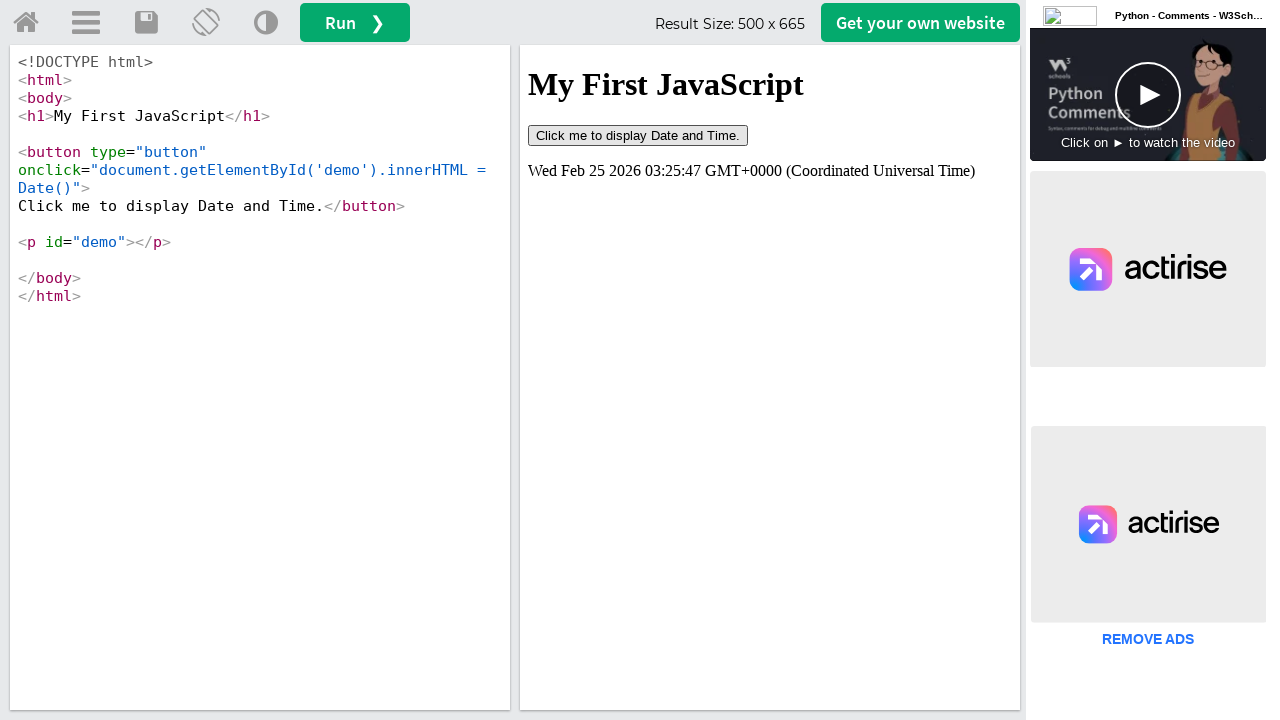